Tests checkbox functionality by locating two checkboxes and clicking them if they are not already selected

Starting URL: https://the-internet.herokuapp.com/checkboxes

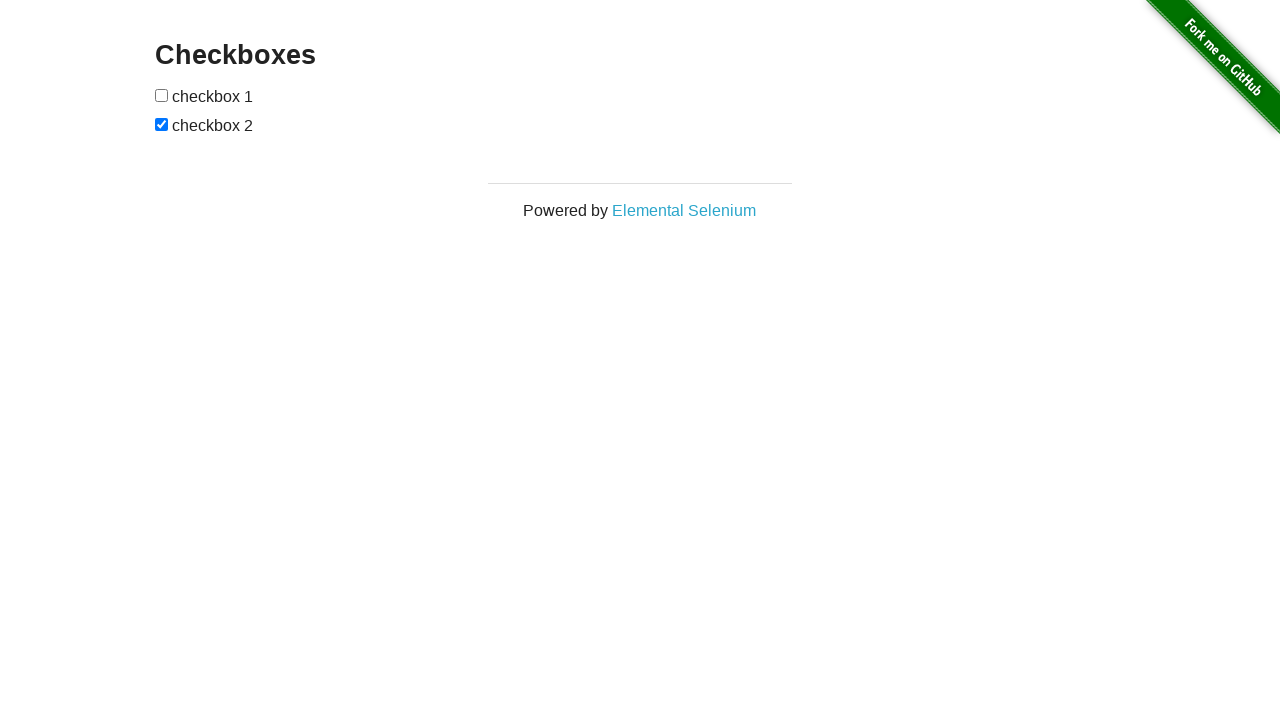

Located first checkbox element
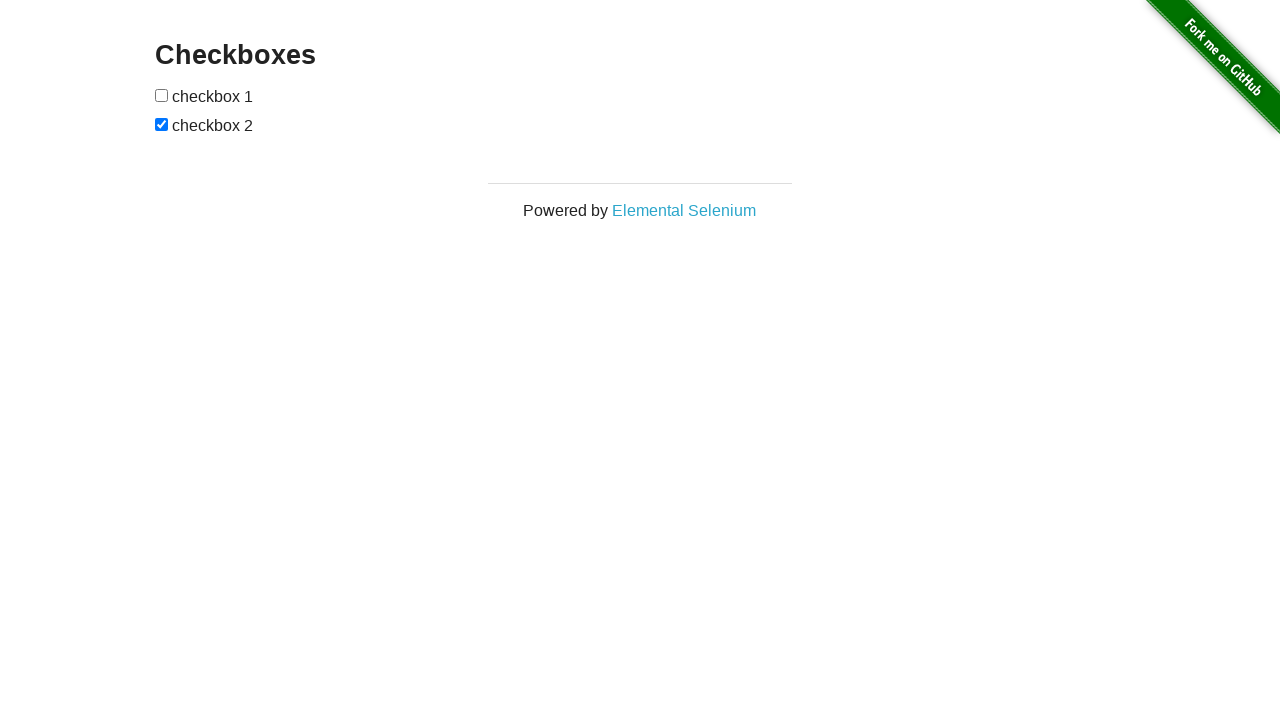

Checked first checkbox is not selected
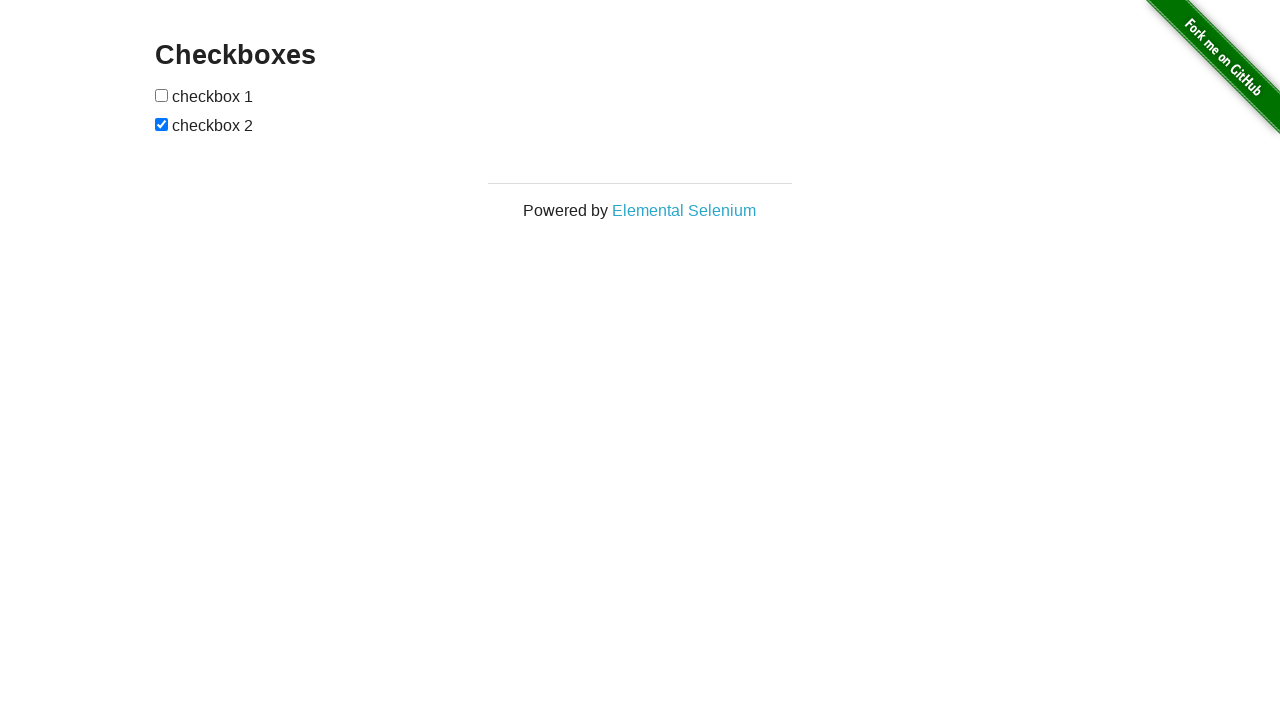

Clicked first checkbox to select it at (162, 95) on (//input[@type='checkbox'])[1]
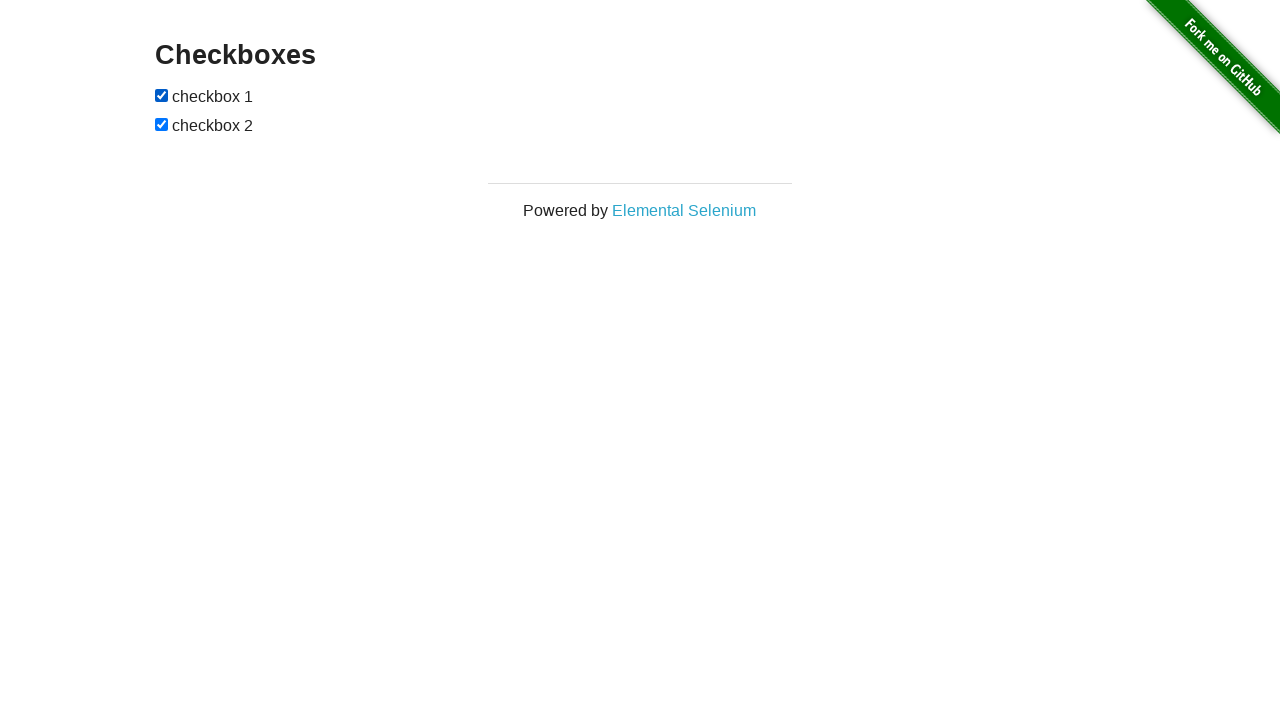

Located second checkbox element
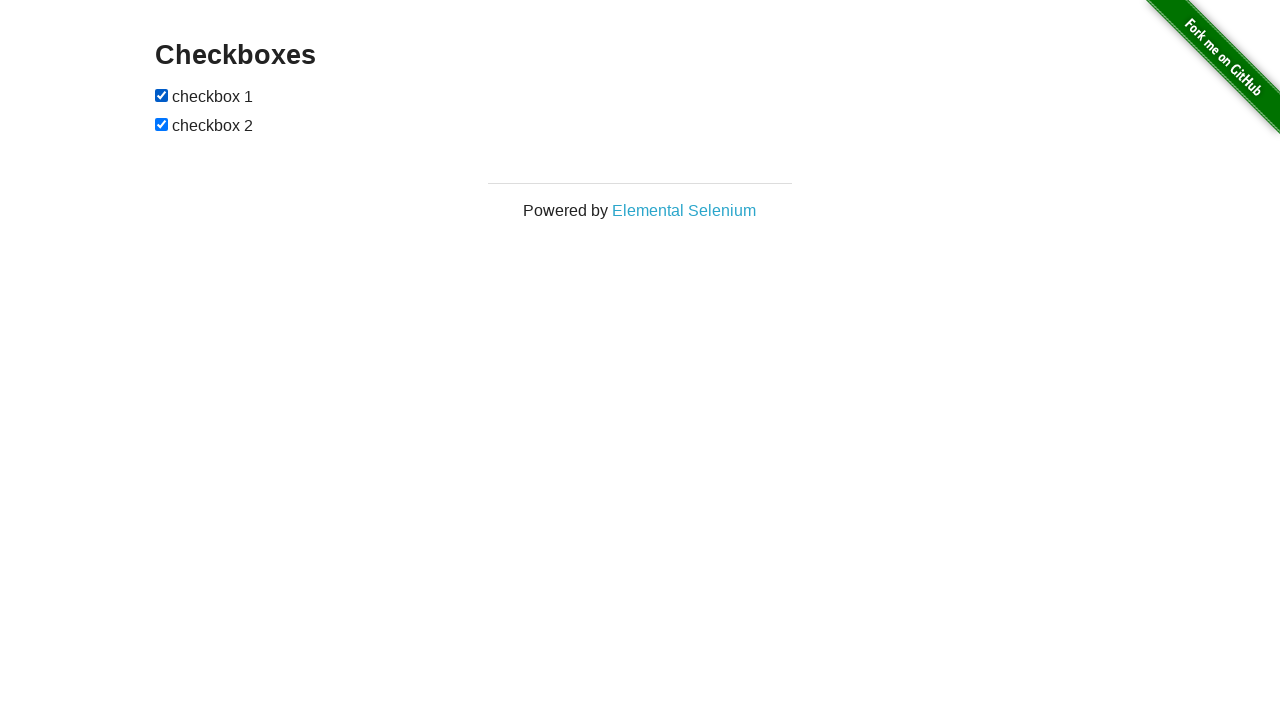

Second checkbox was already selected
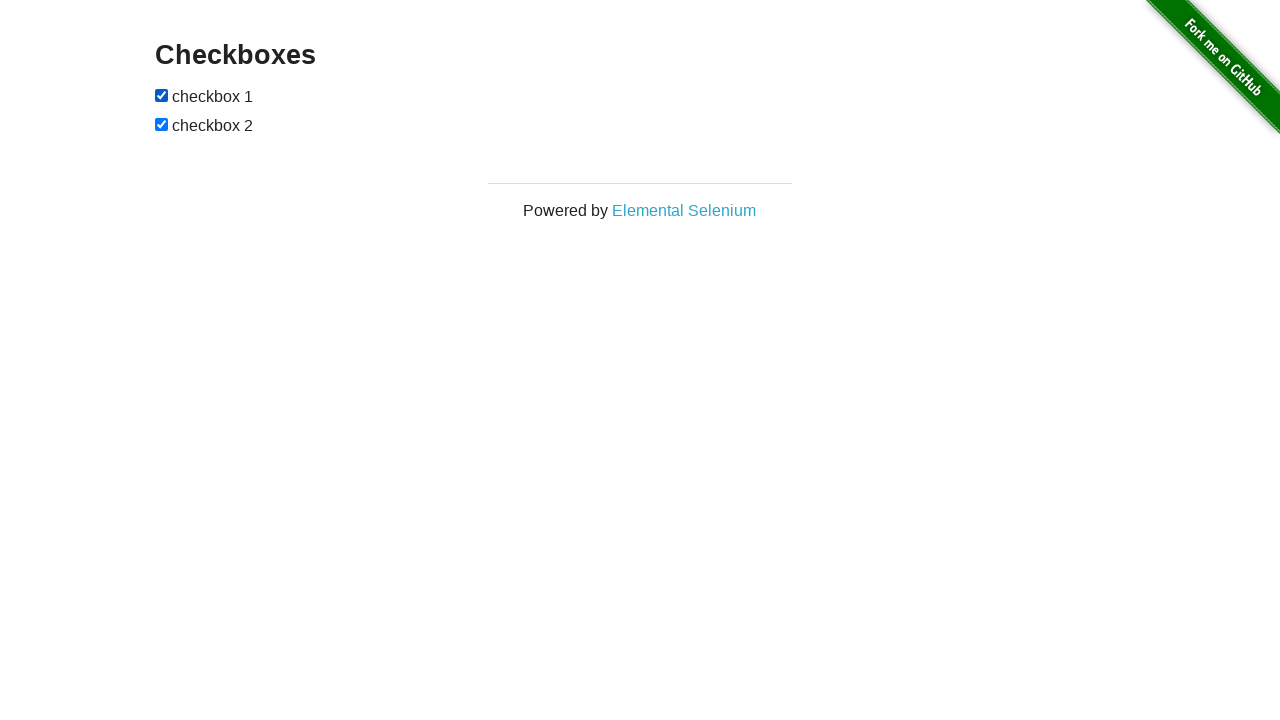

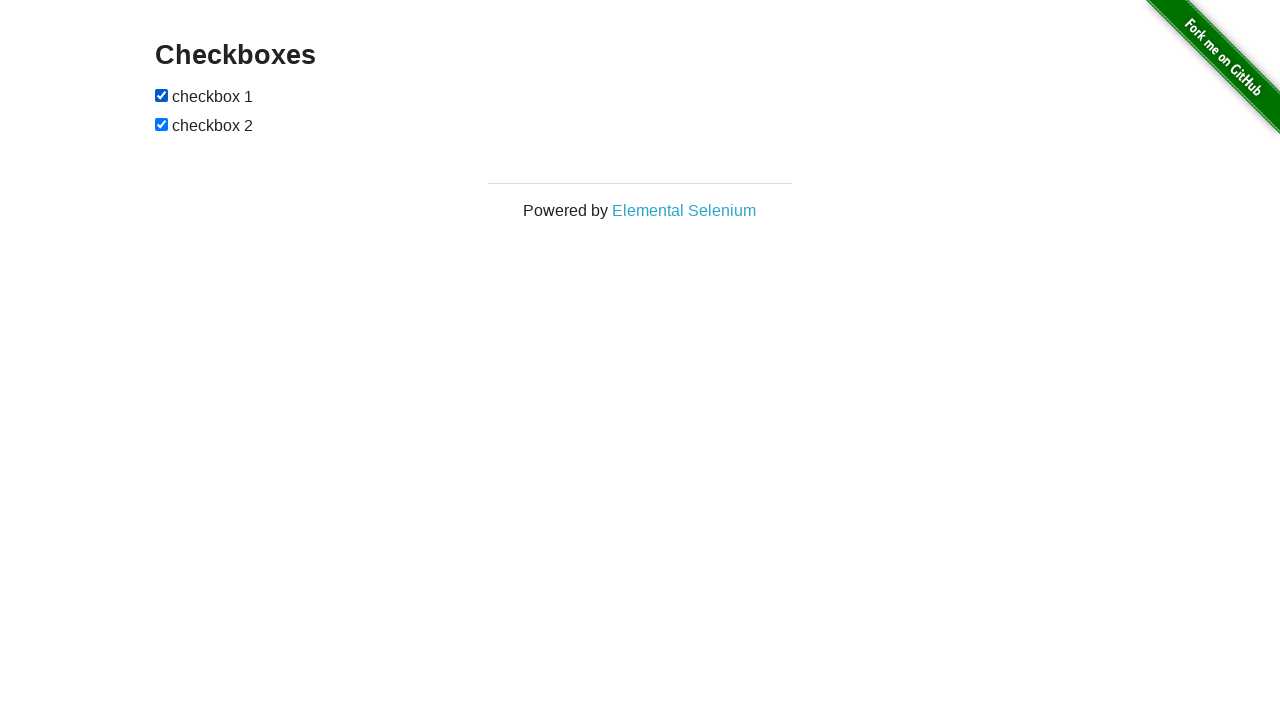